Tests right-click context menu functionality by performing a right-click action on an element, selecting an option from the context menu, and handling the resulting alert

Starting URL: https://swisnl.github.io/jQuery-contextMenu/demo.html

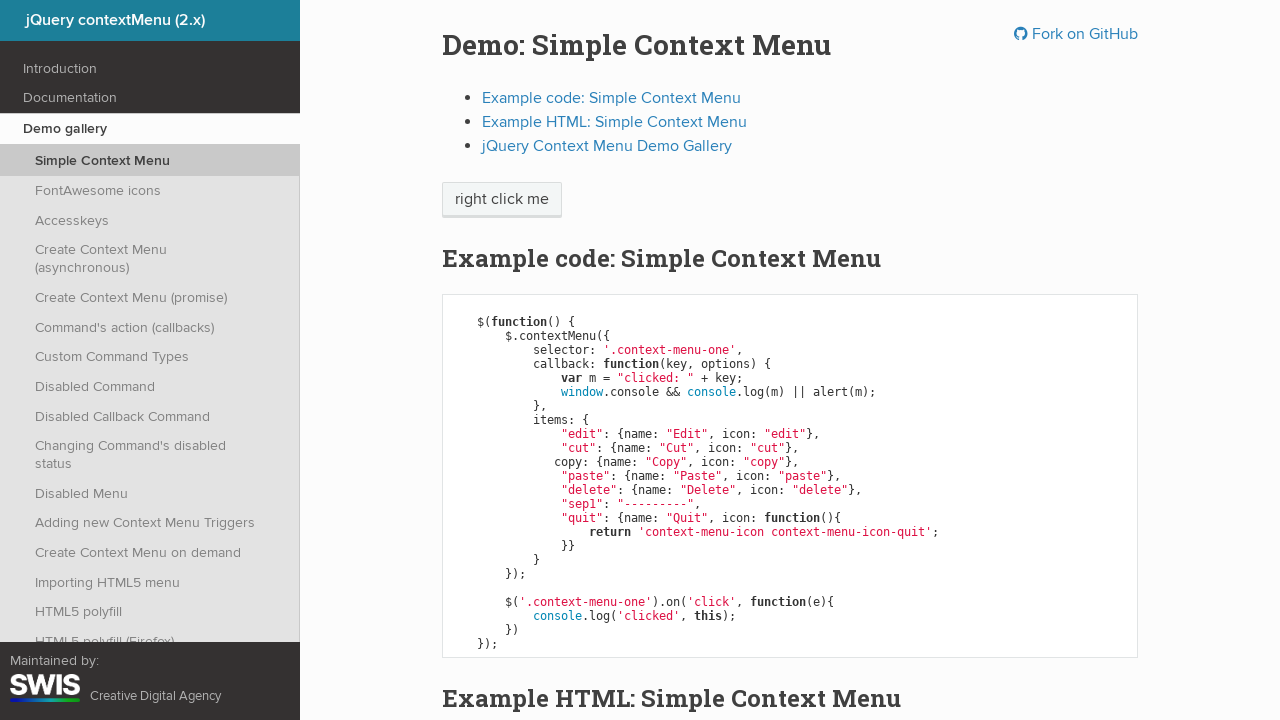

Performed right-click on context menu element at (502, 200) on xpath=//span[contains(@class,'context-menu-one btn')]
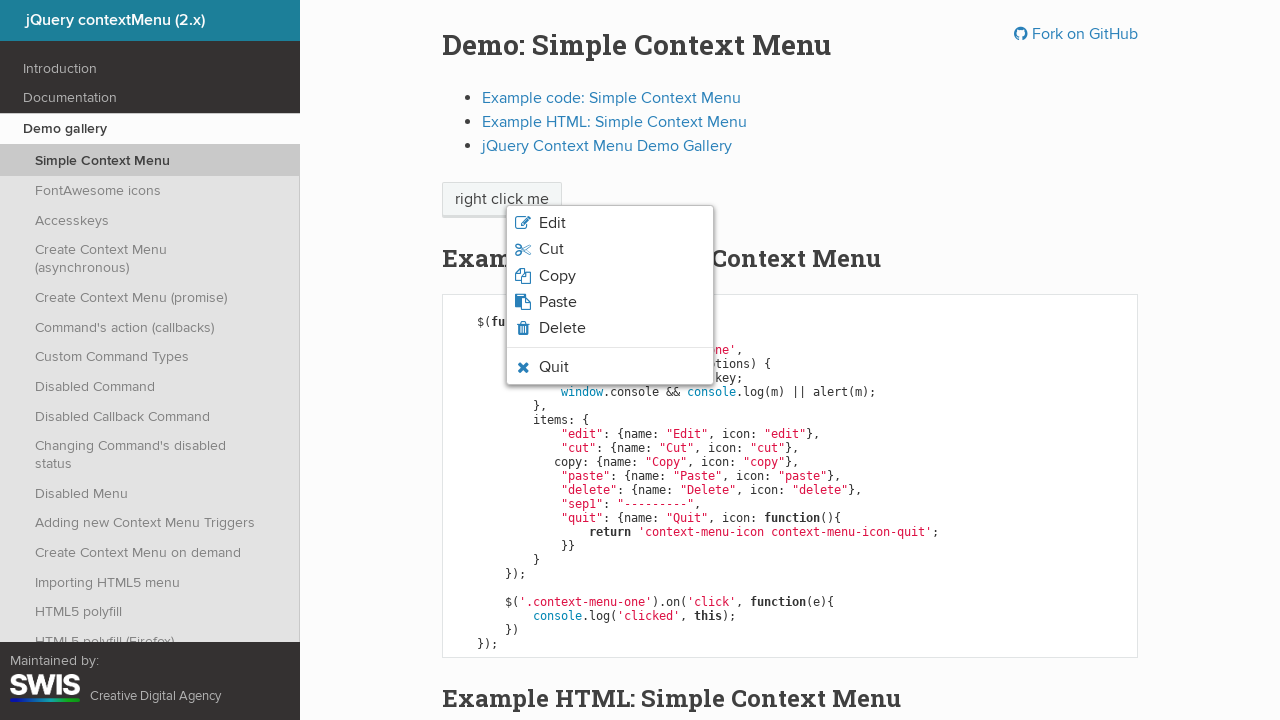

Clicked on the 5th option in the context menu at (610, 328) on xpath=/html/body/ul/li[5]
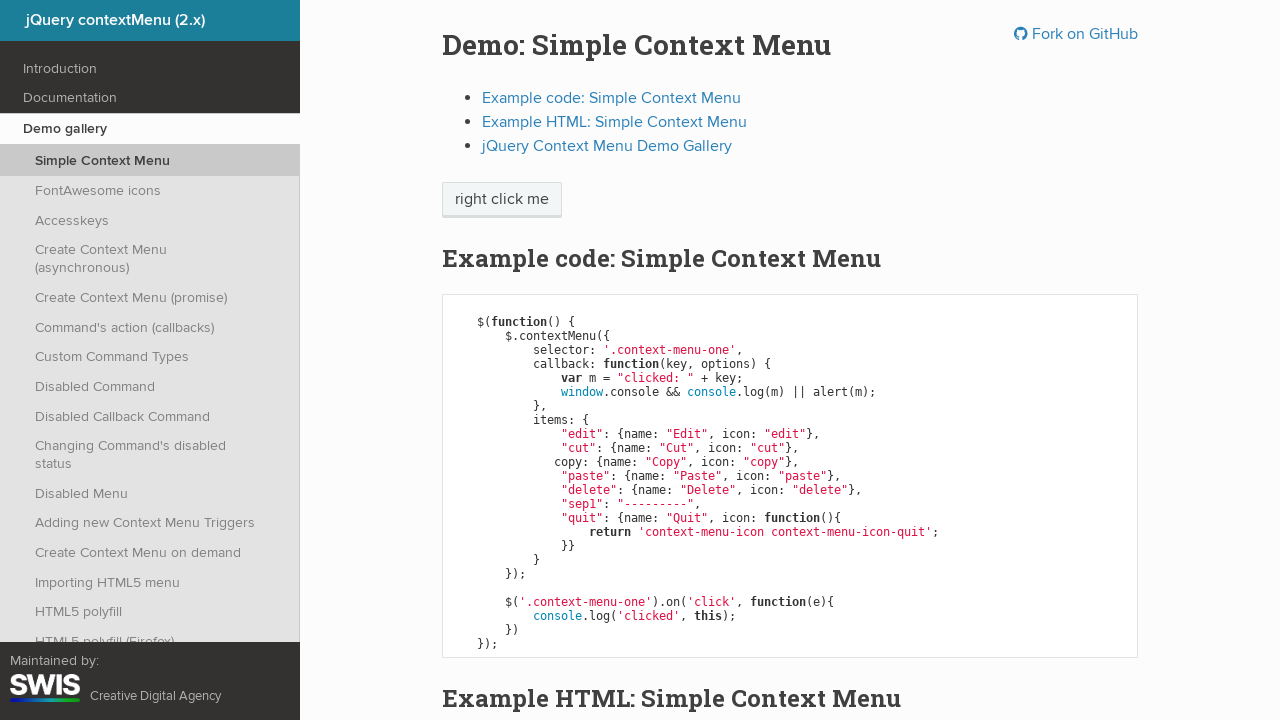

Set up dialog handler to accept alerts
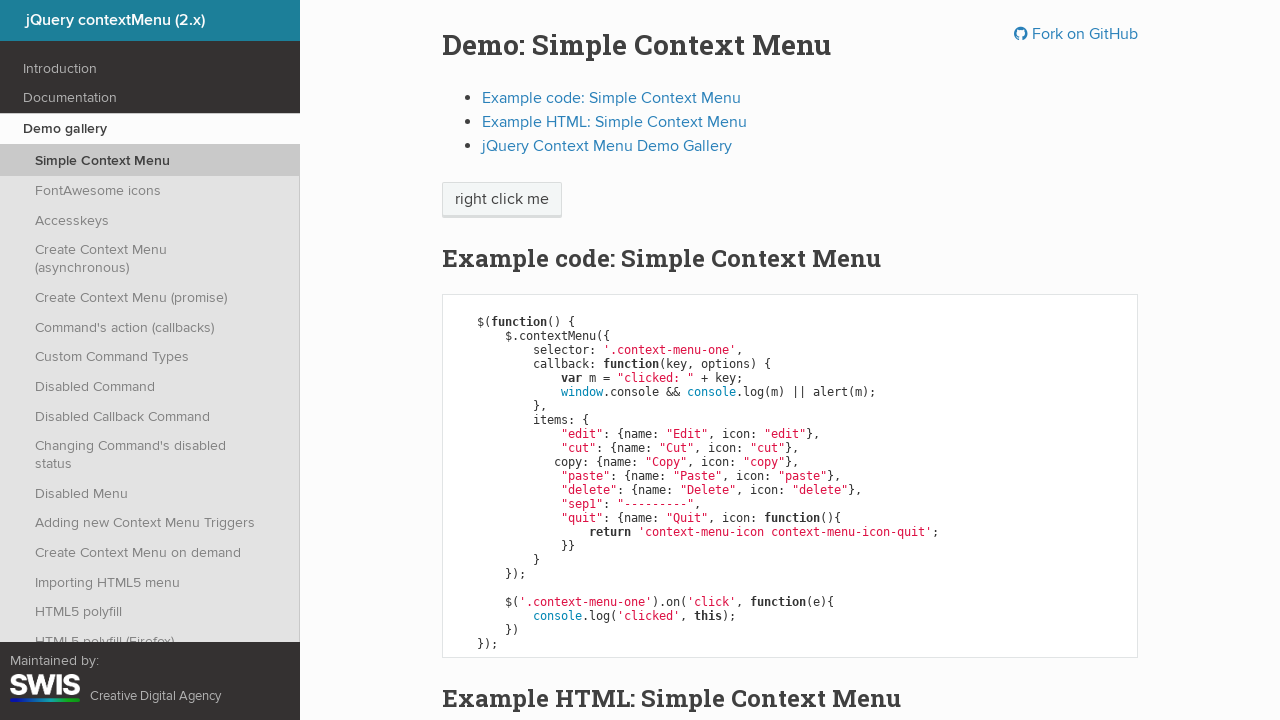

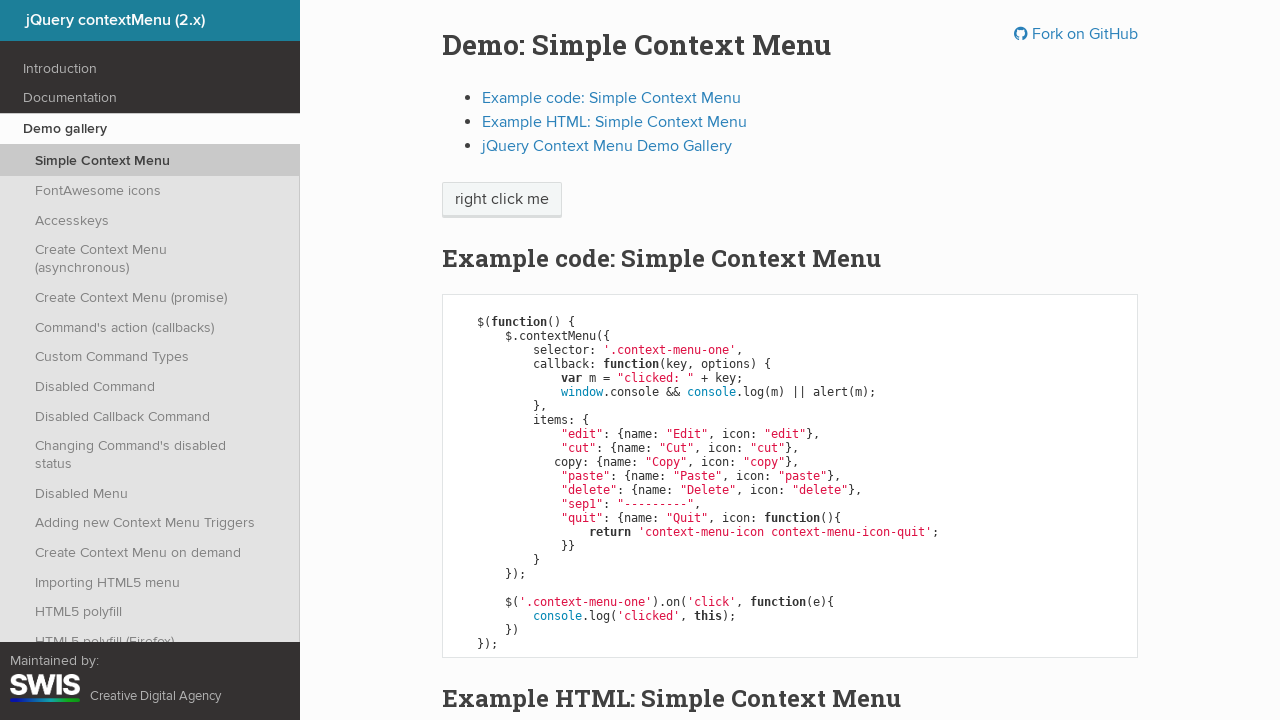